Tests basic browser navigation by visiting findmyfare.com, then navigating to airbnb.com, and using browser back/forward navigation controls

Starting URL: https://www.findmyfare.com/

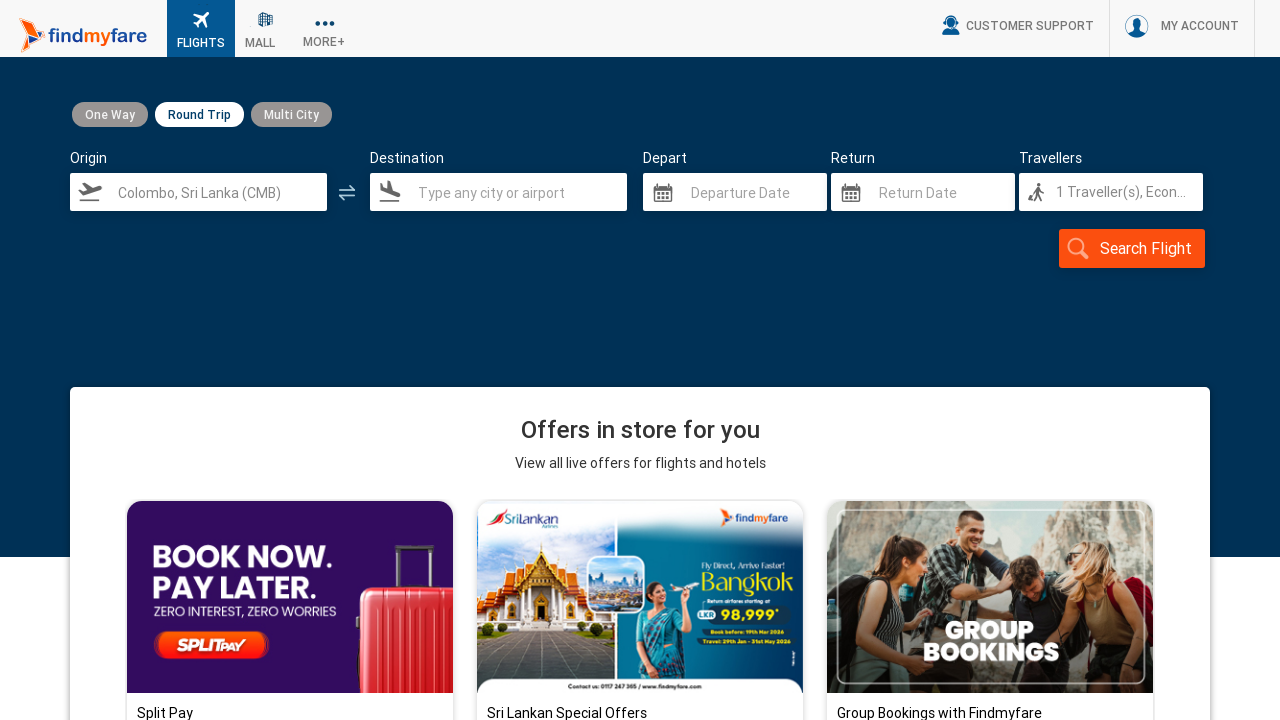

Retrieved page title from findmyfare.com
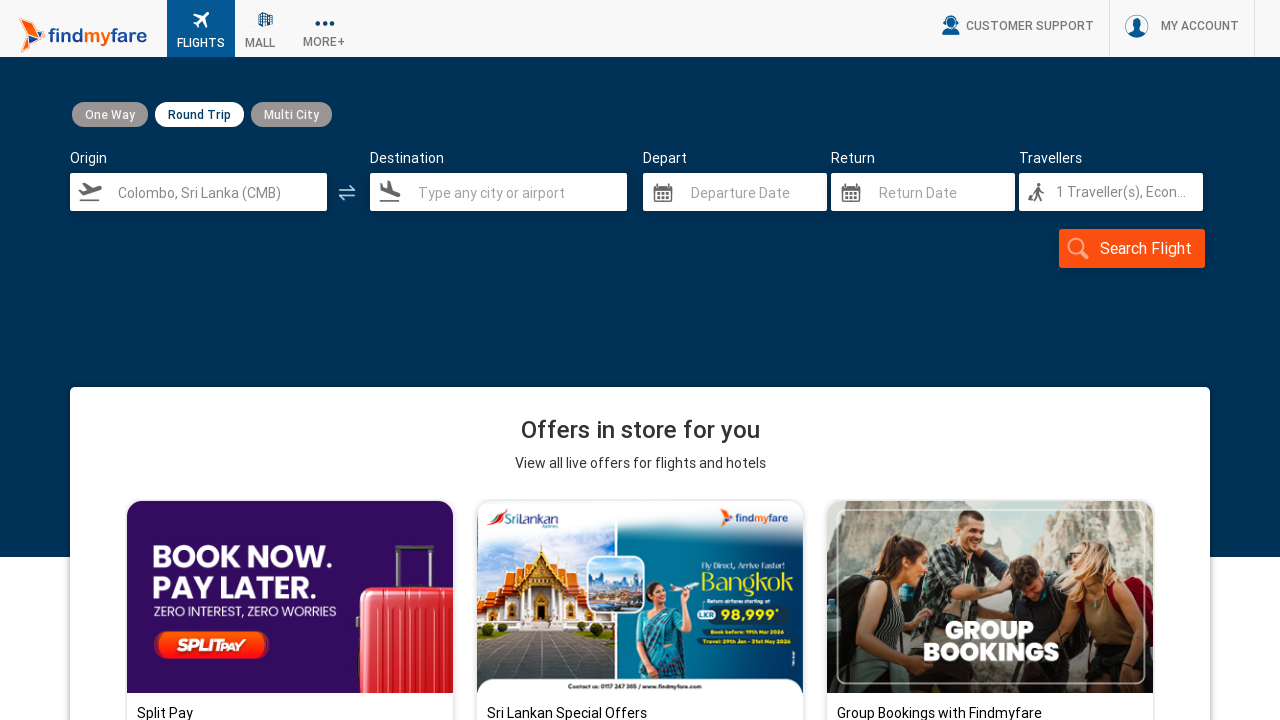

Retrieved current URL from findmyfare.com
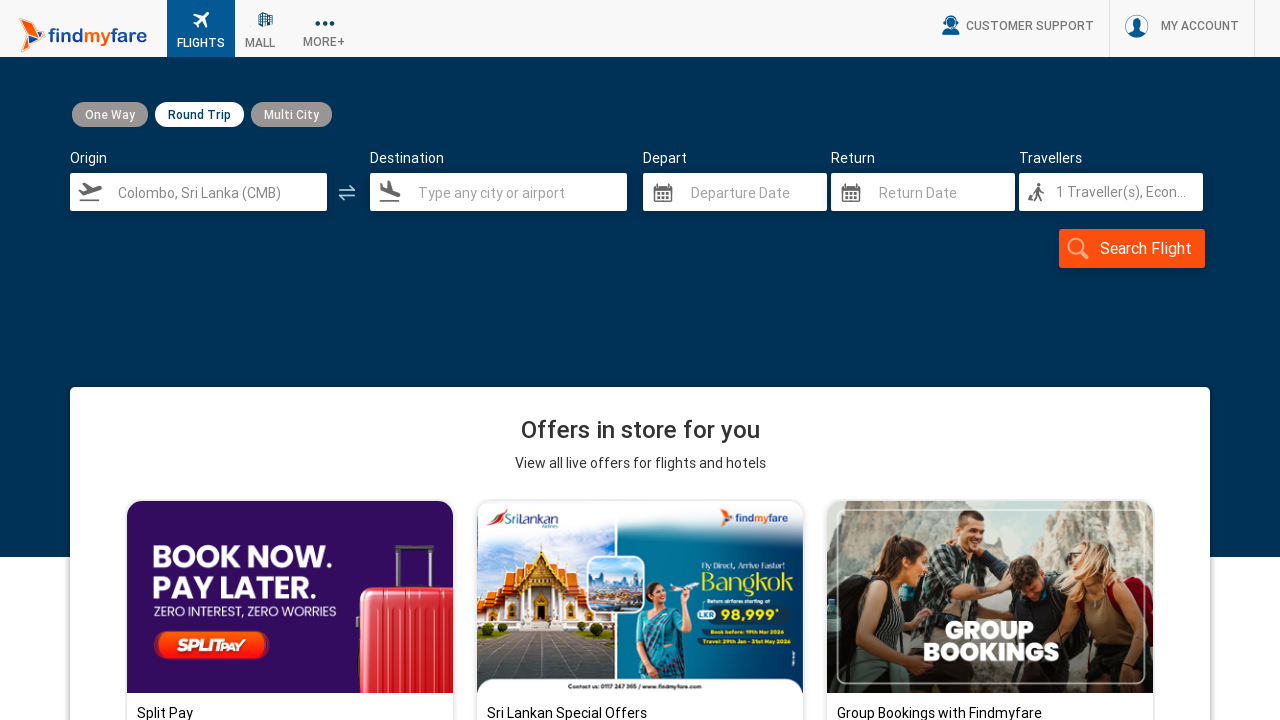

Navigated to airbnb.com
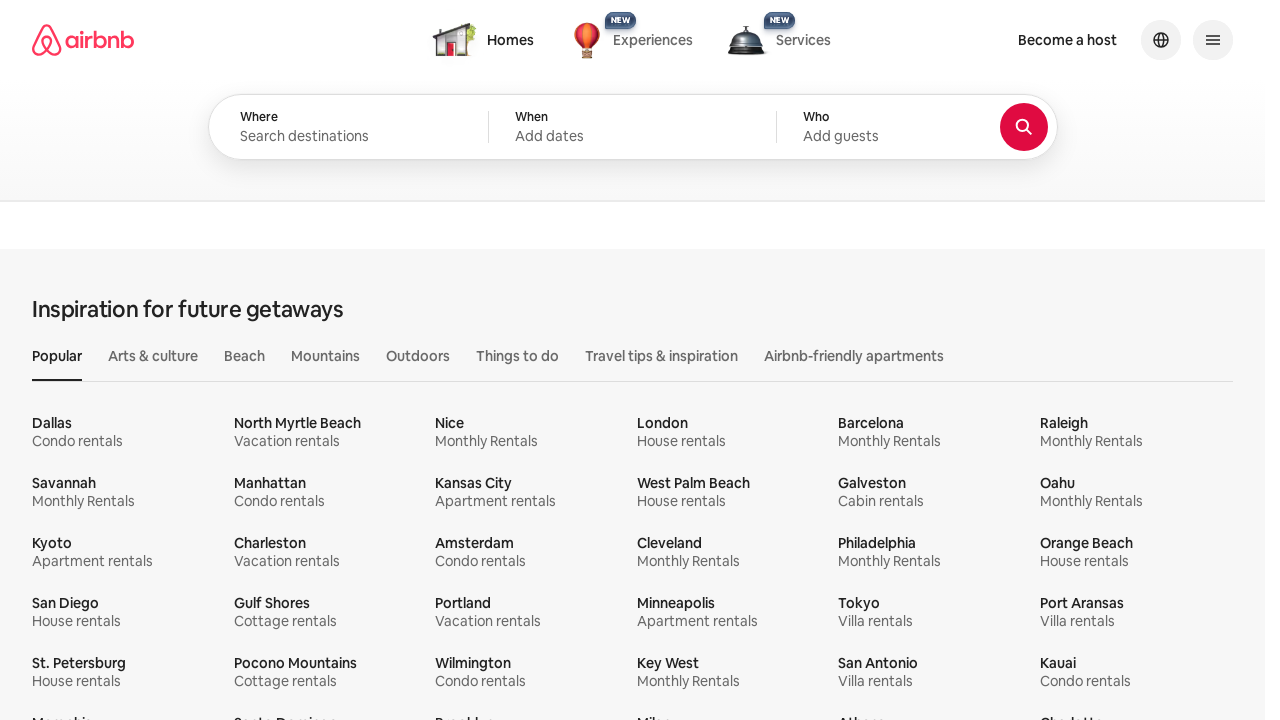

Navigated back to findmyfare.com using browser back button
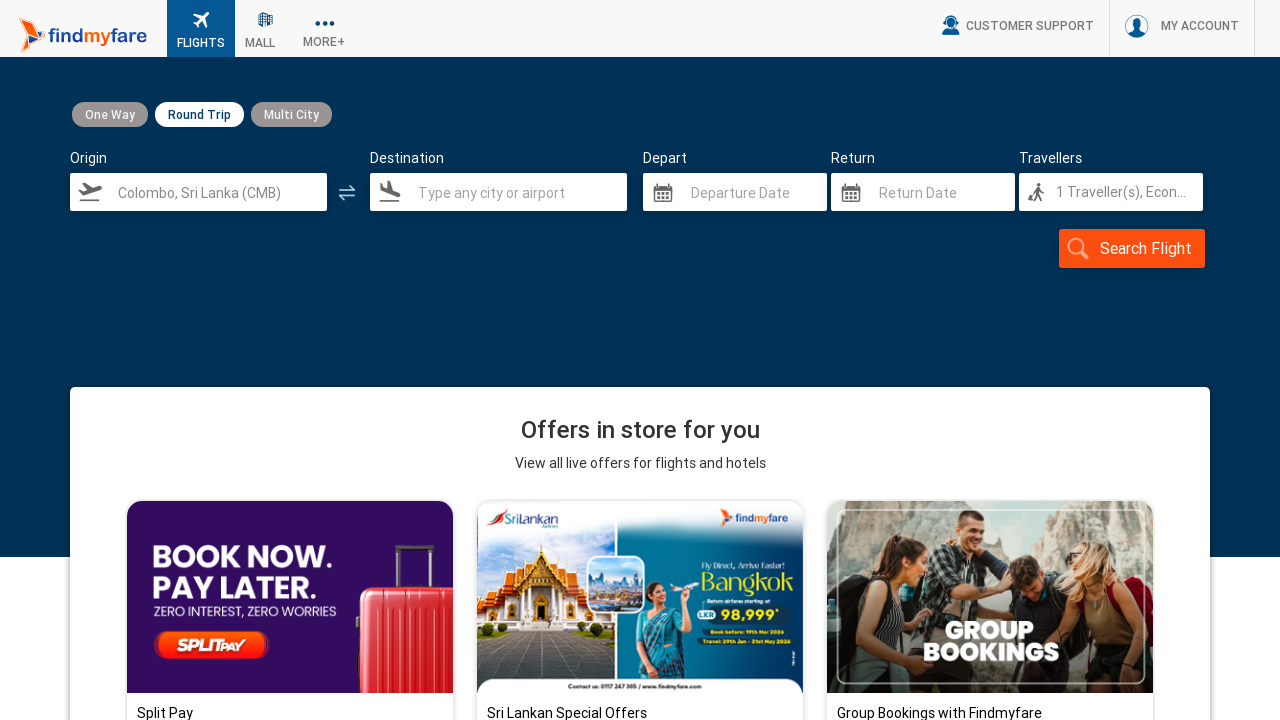

Navigated forward to airbnb.com using browser forward button
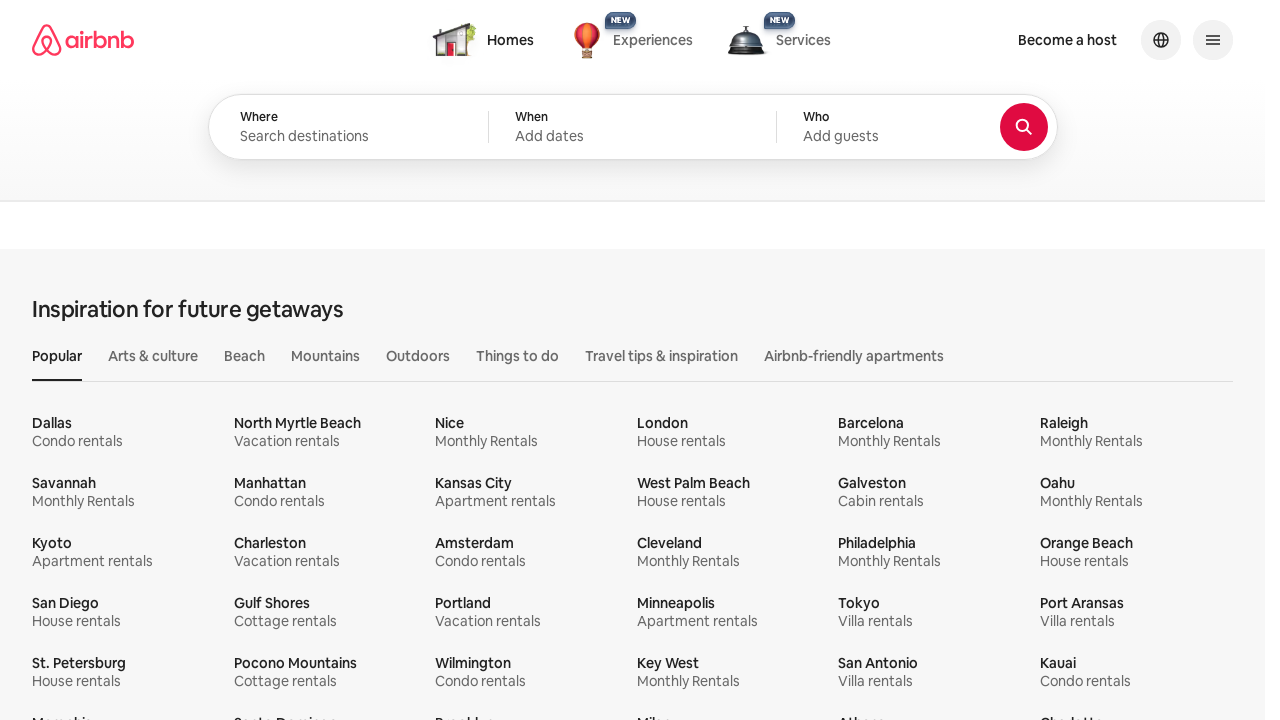

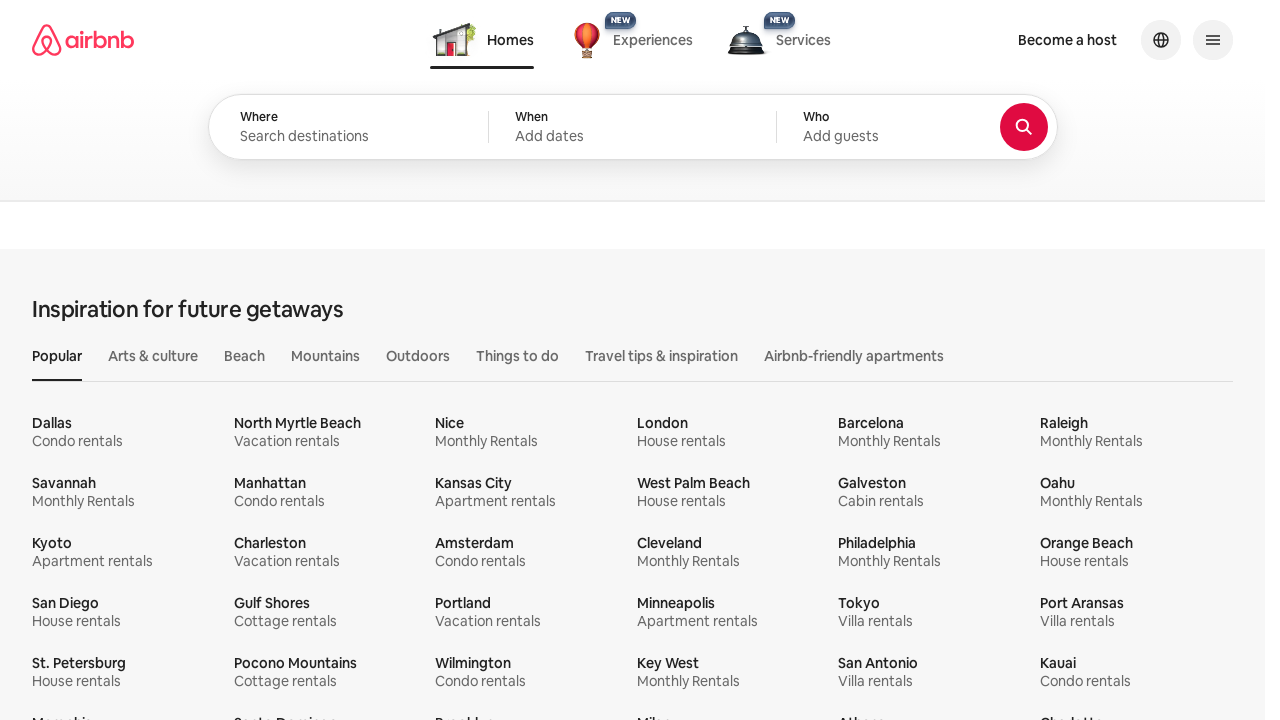